Tests click and hold drag selection on a jQuery selectable list, selecting multiple consecutive items

Starting URL: https://automationfc.github.io/jquery-selectable/

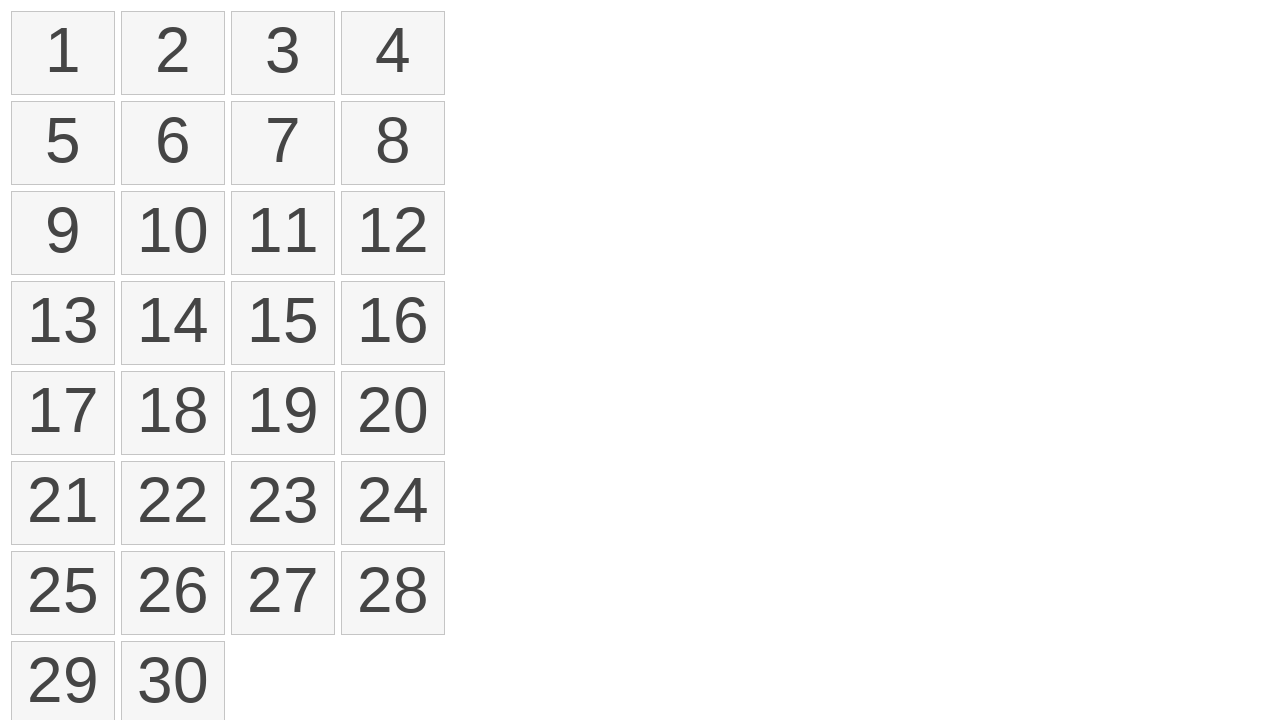

Waited for jQuery selectable list items to load
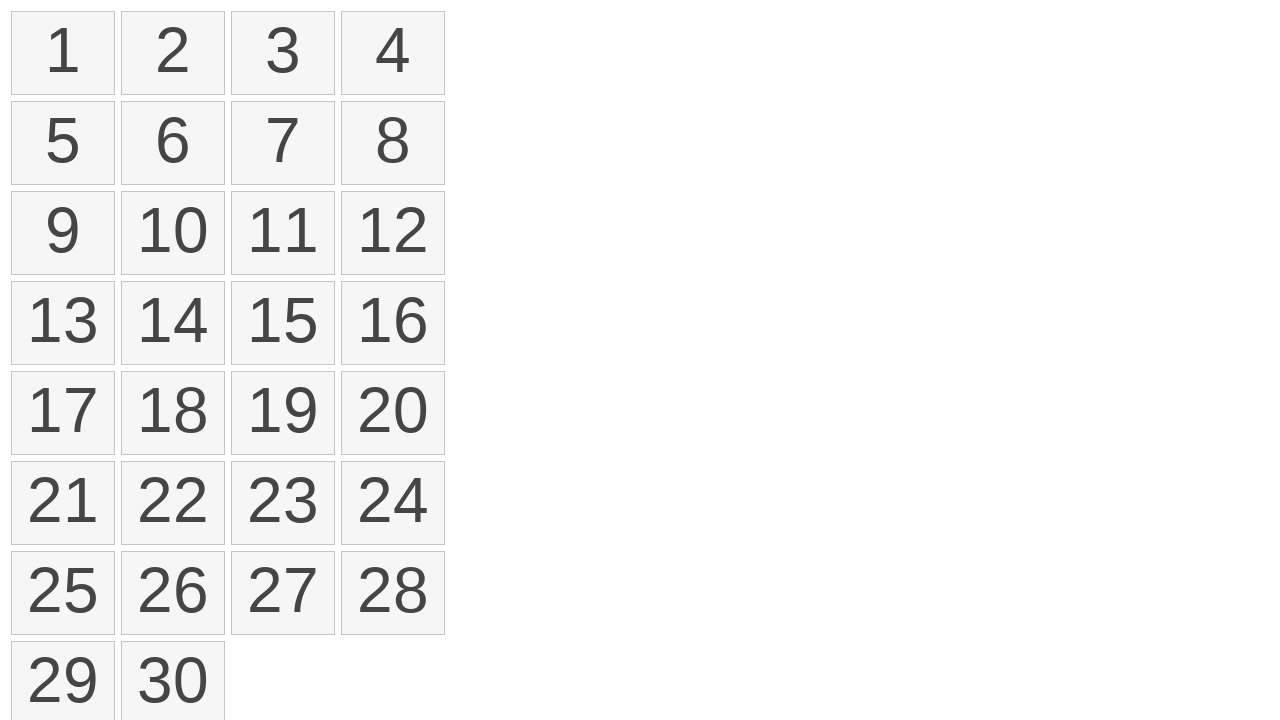

Located first selectable item
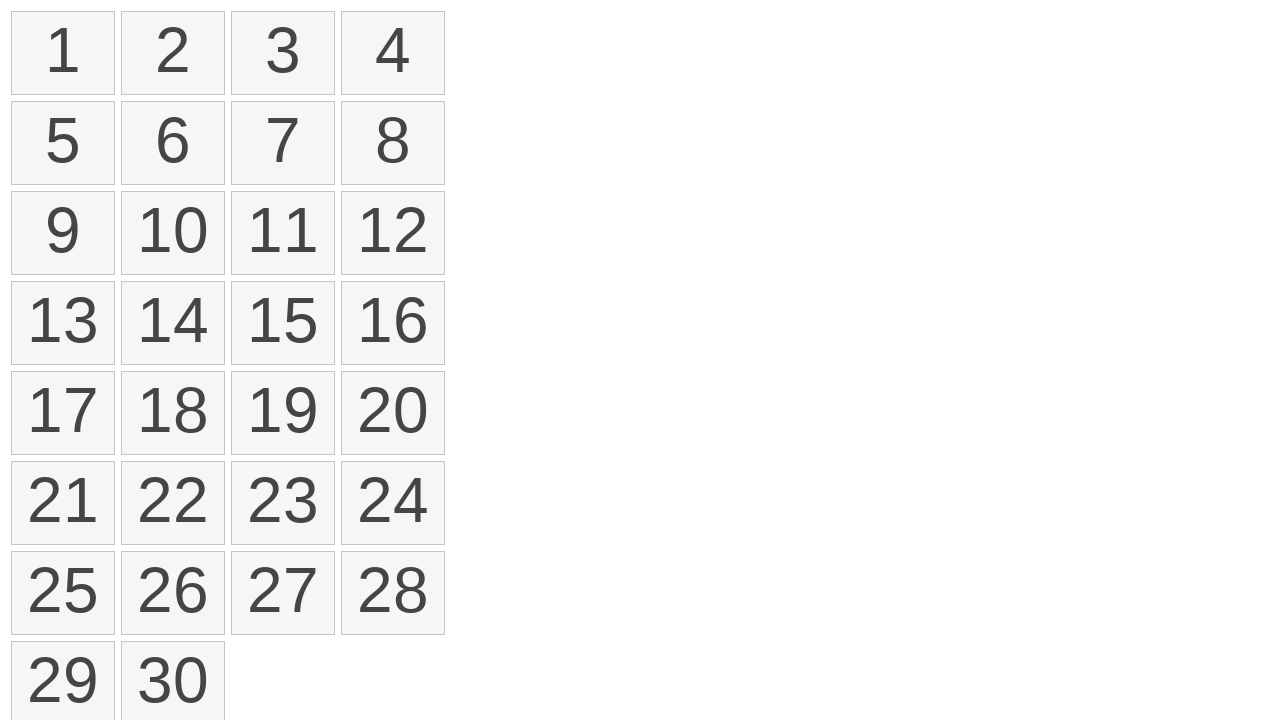

Located fourth selectable item
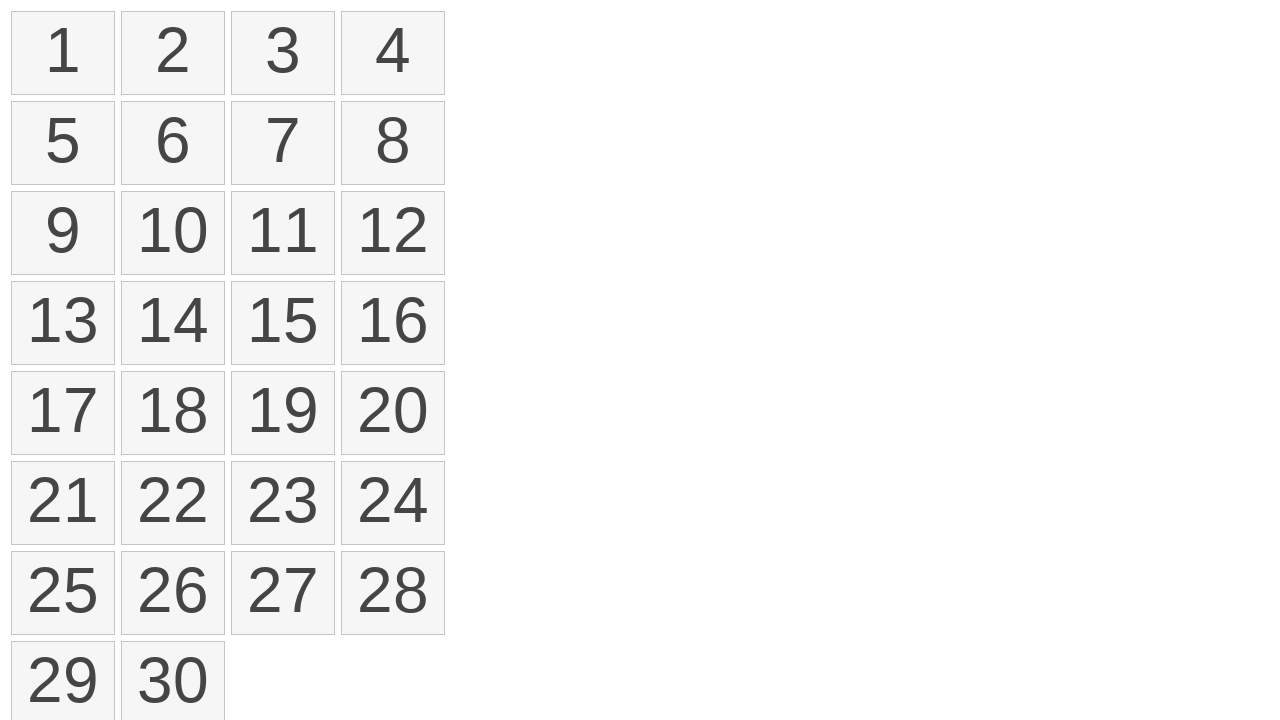

Retrieved bounding box for first item
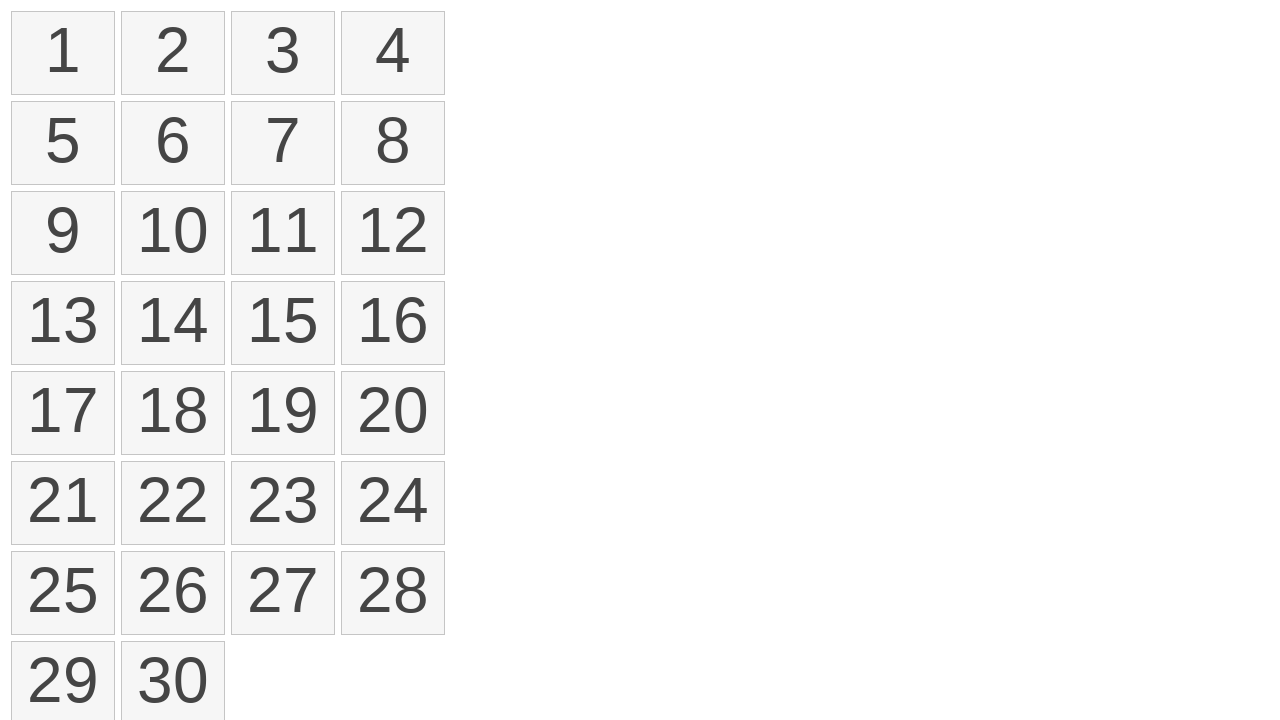

Retrieved bounding box for fourth item
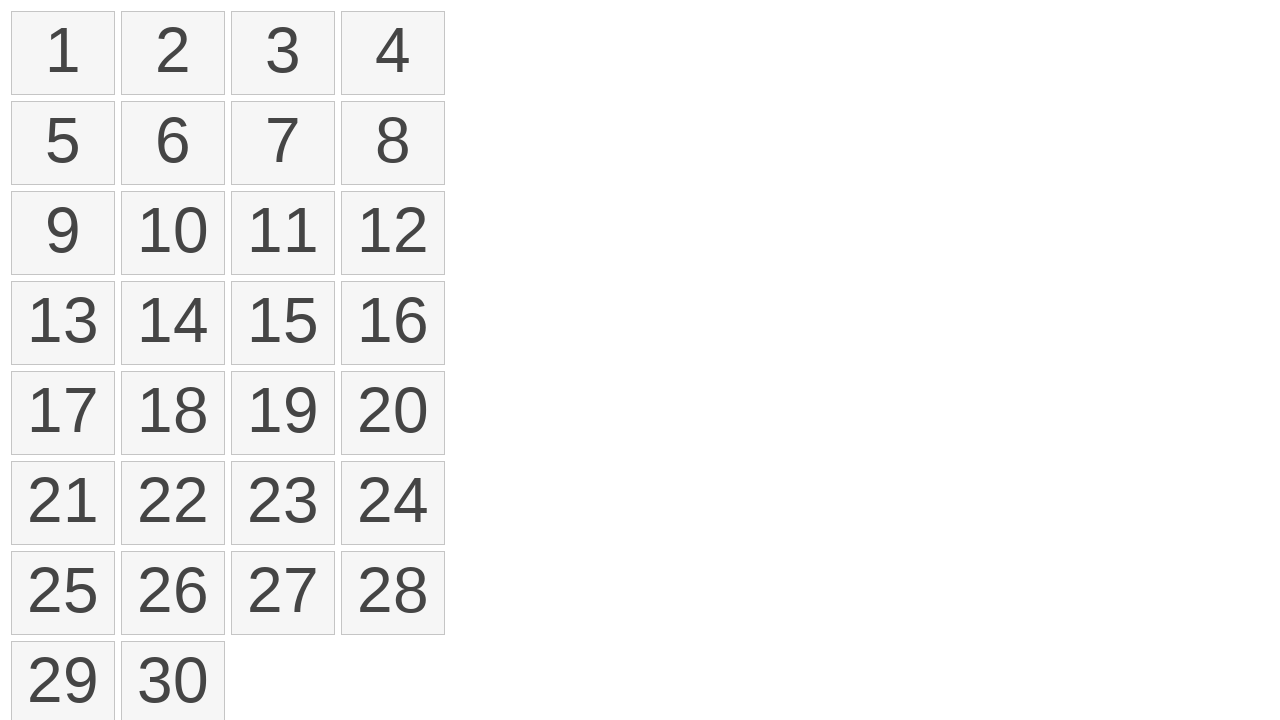

Moved mouse to center of first item at (63, 53)
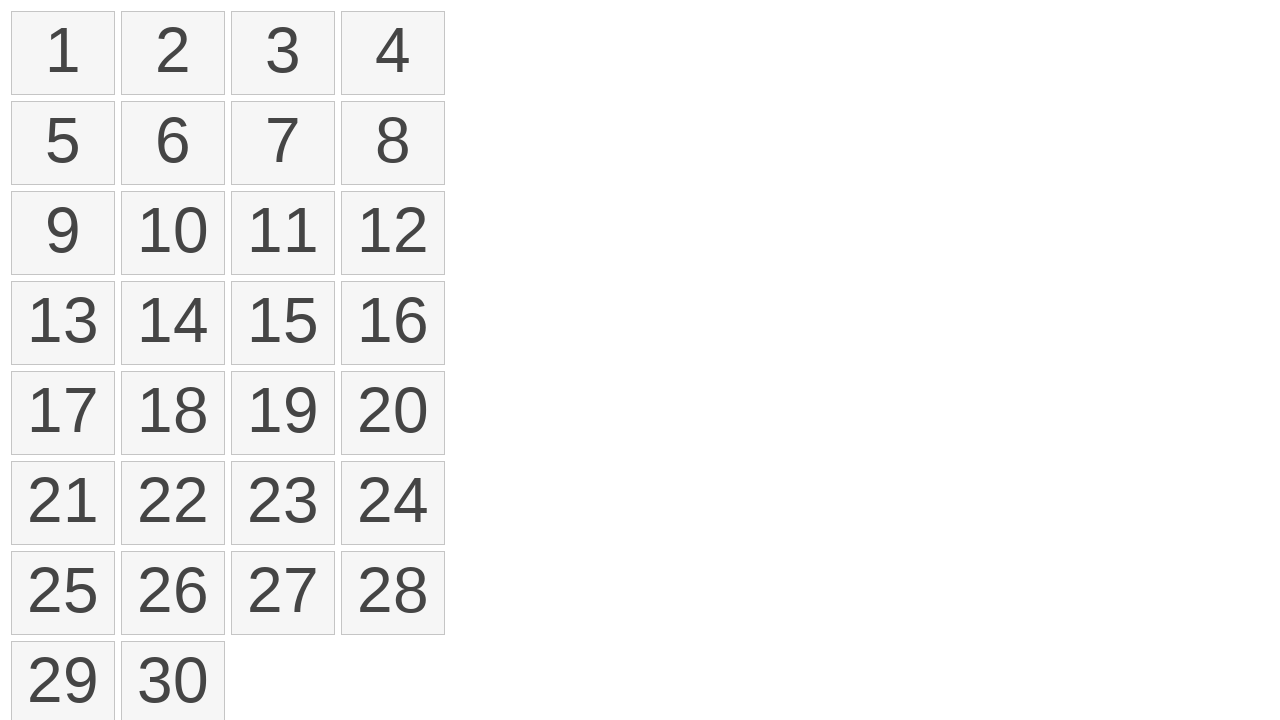

Pressed mouse button down to initiate drag at (63, 53)
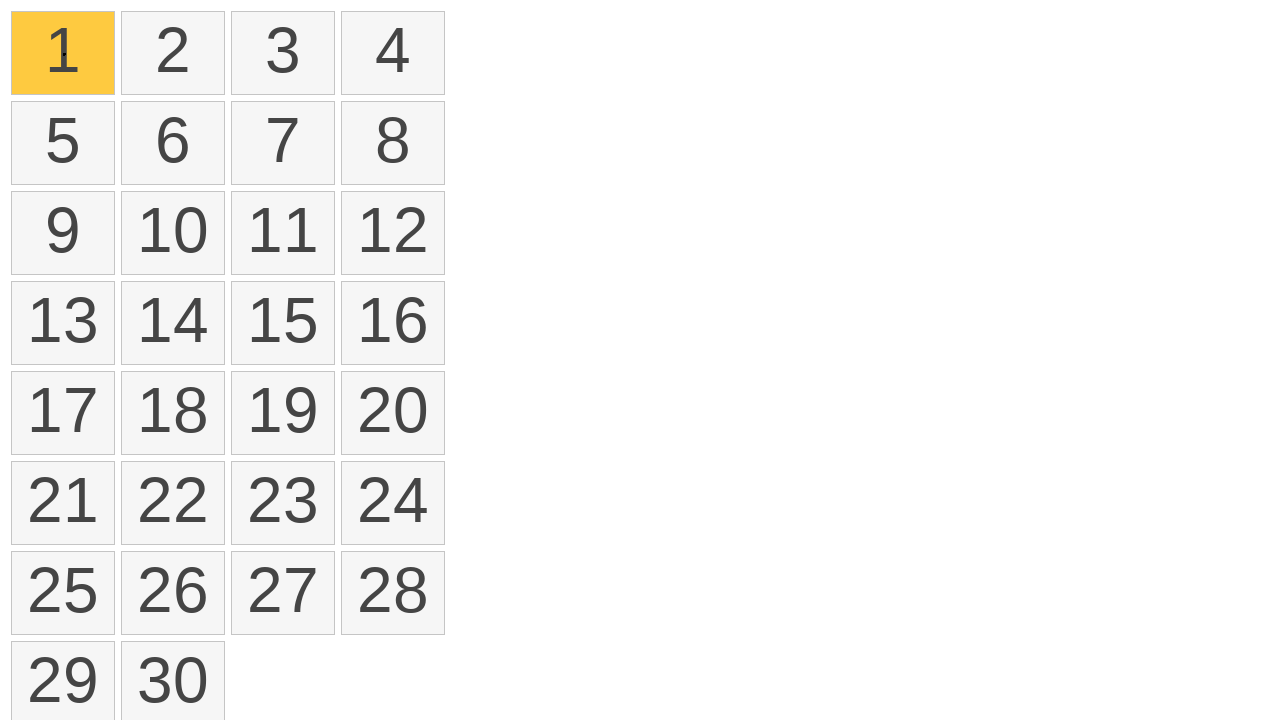

Dragged mouse to center of fourth item at (393, 53)
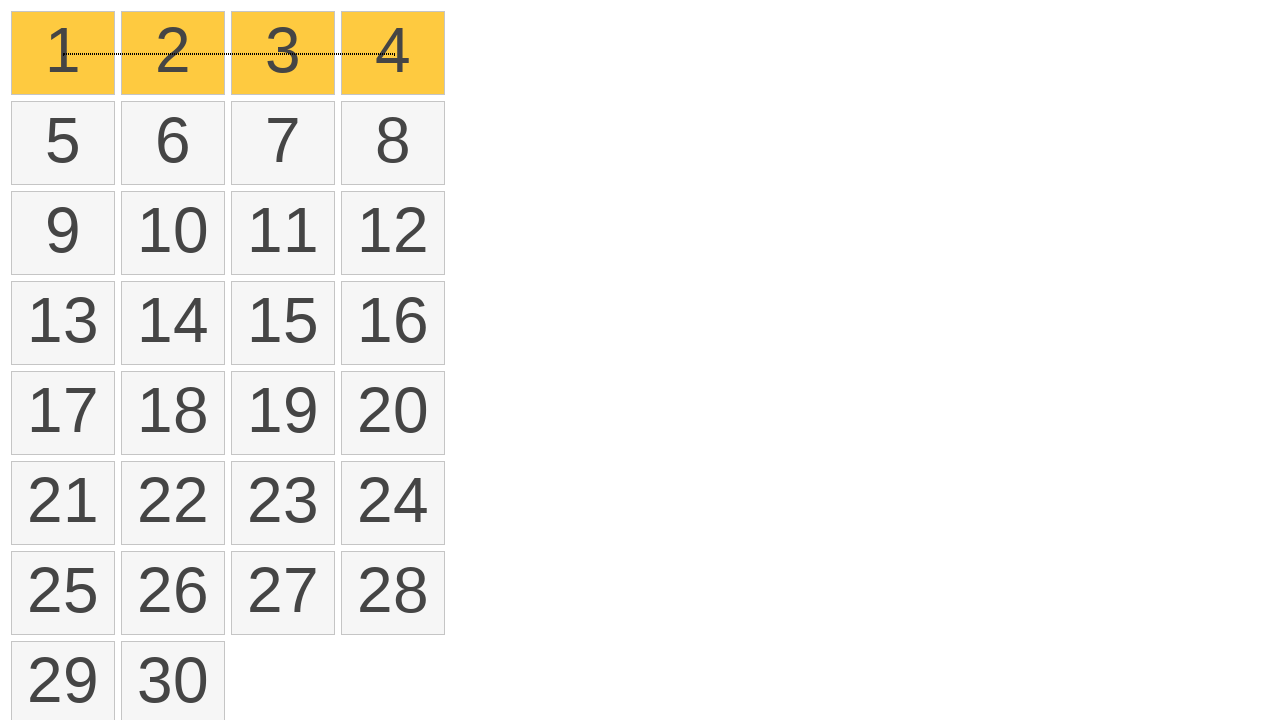

Released mouse button to complete drag selection at (393, 53)
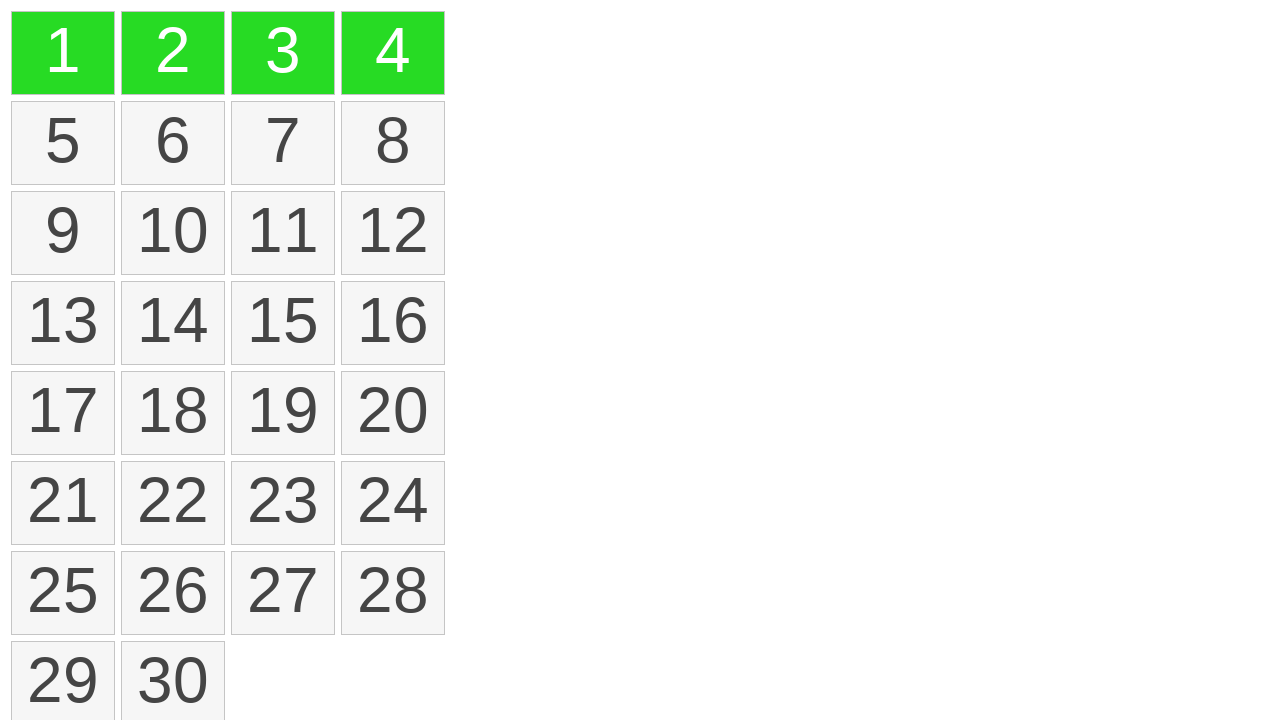

Counted selected items: 4 items have ui-selected class
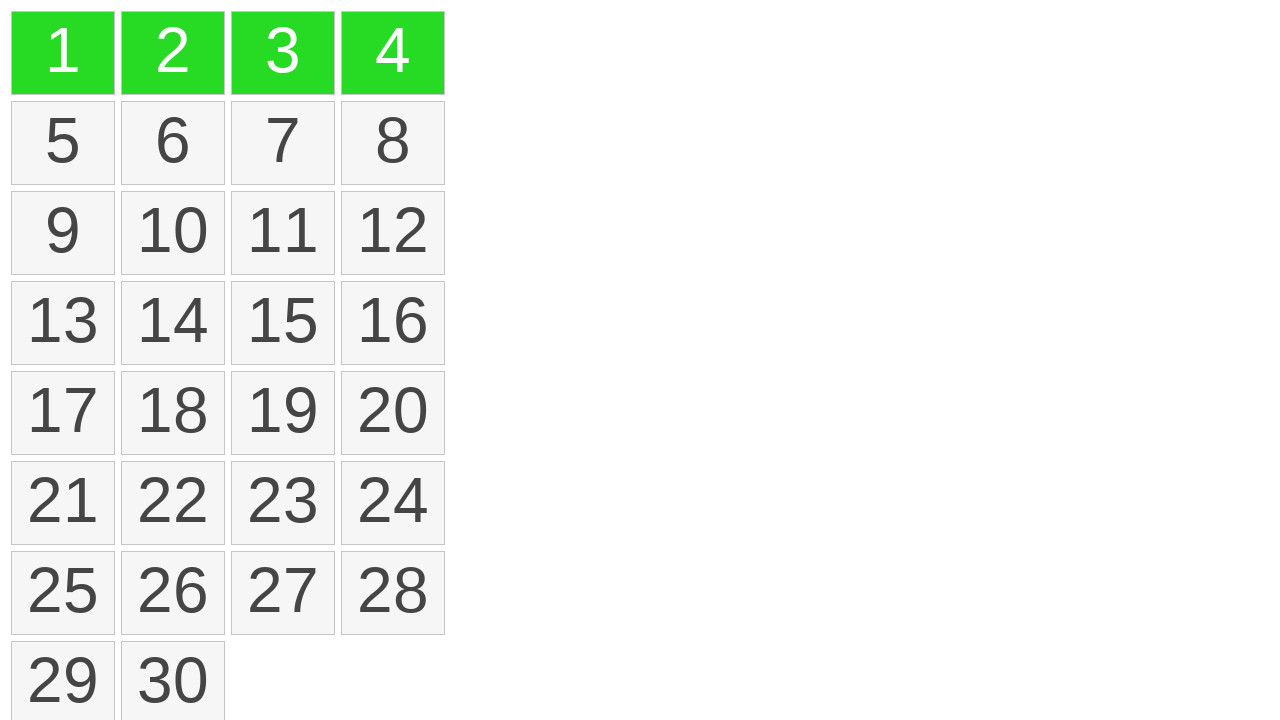

Assertion passed: exactly 4 items are selected as expected
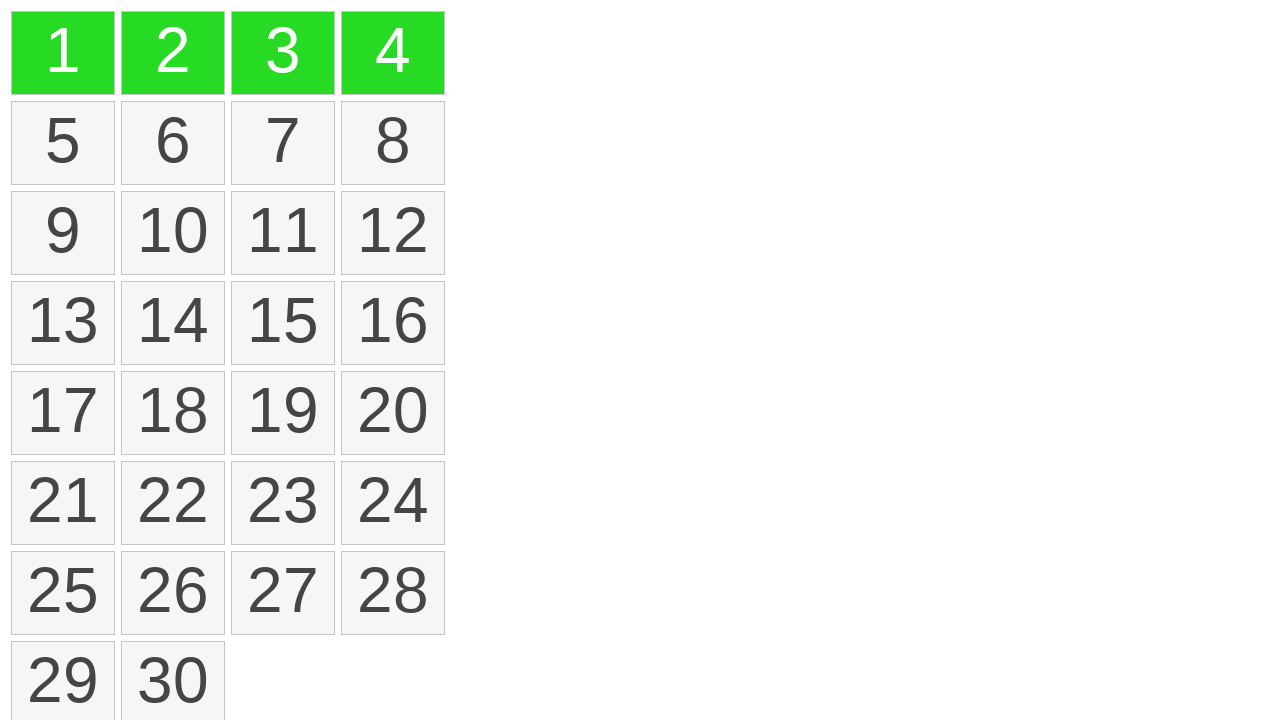

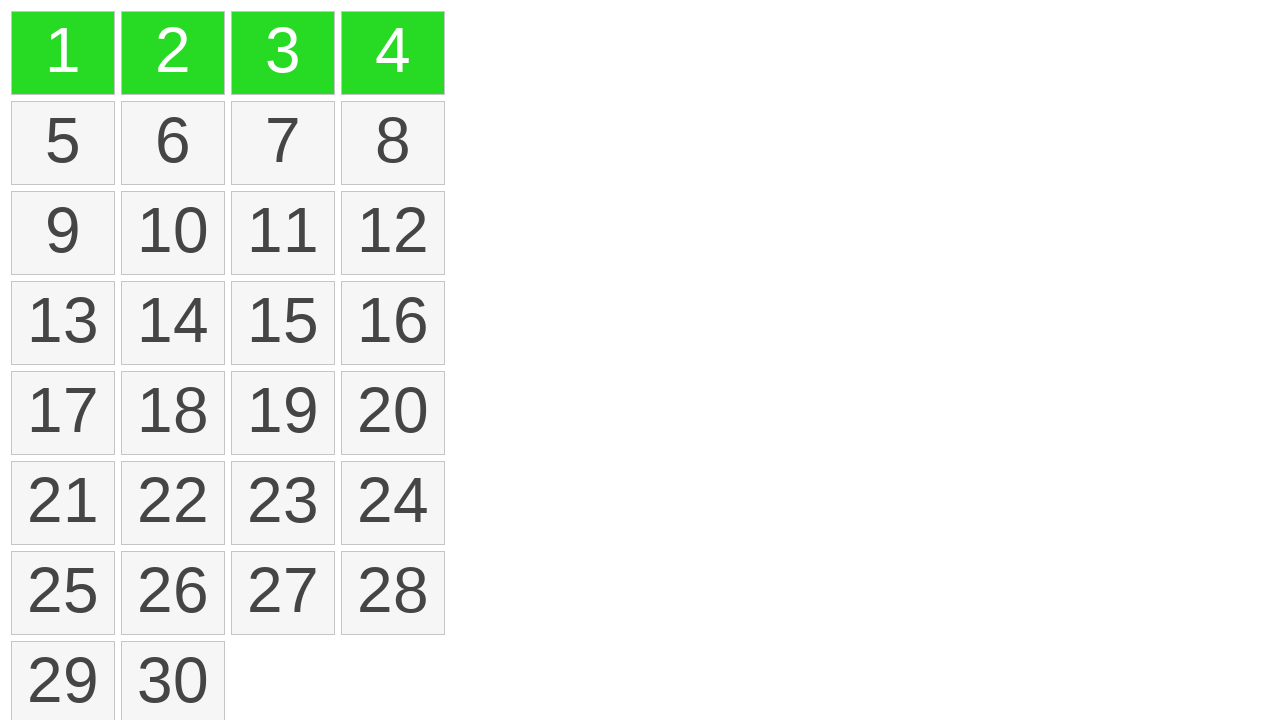